Tests drag and drop functionality by dragging an element from source to target within an iframe on the jQuery UI demo page

Starting URL: https://jqueryui.com/droppable/

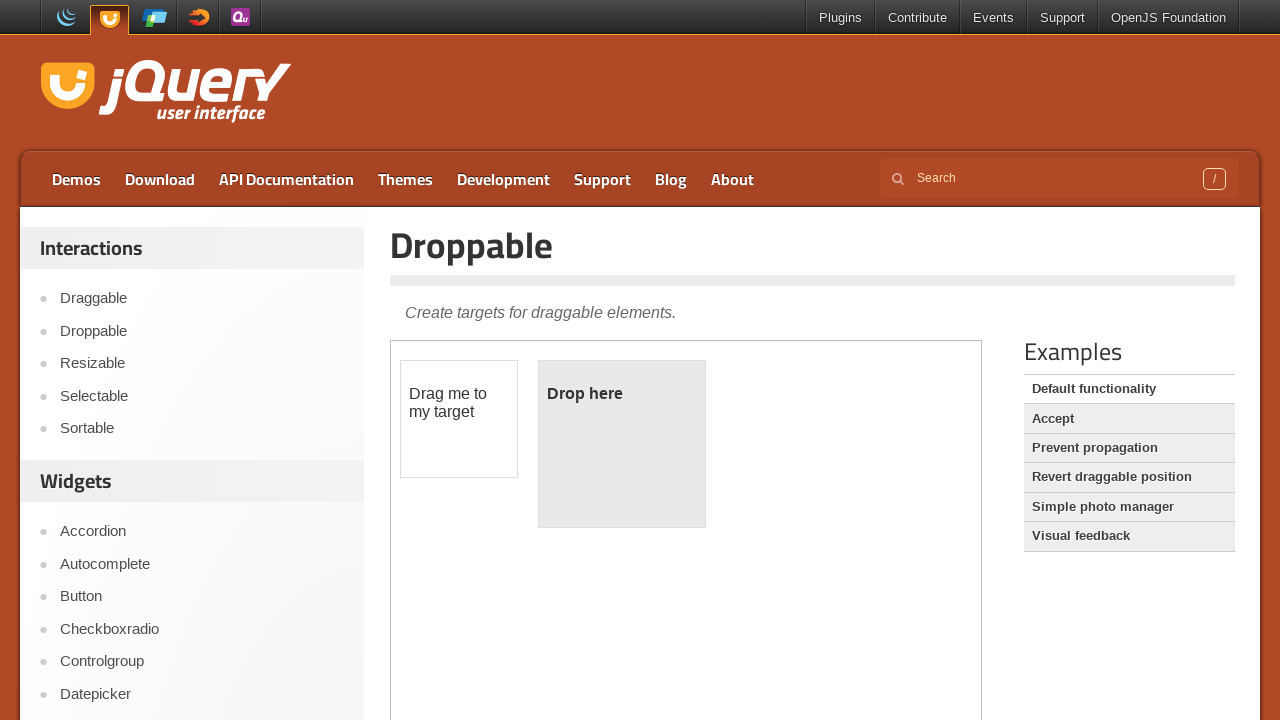

Located iframe containing drag and drop demo
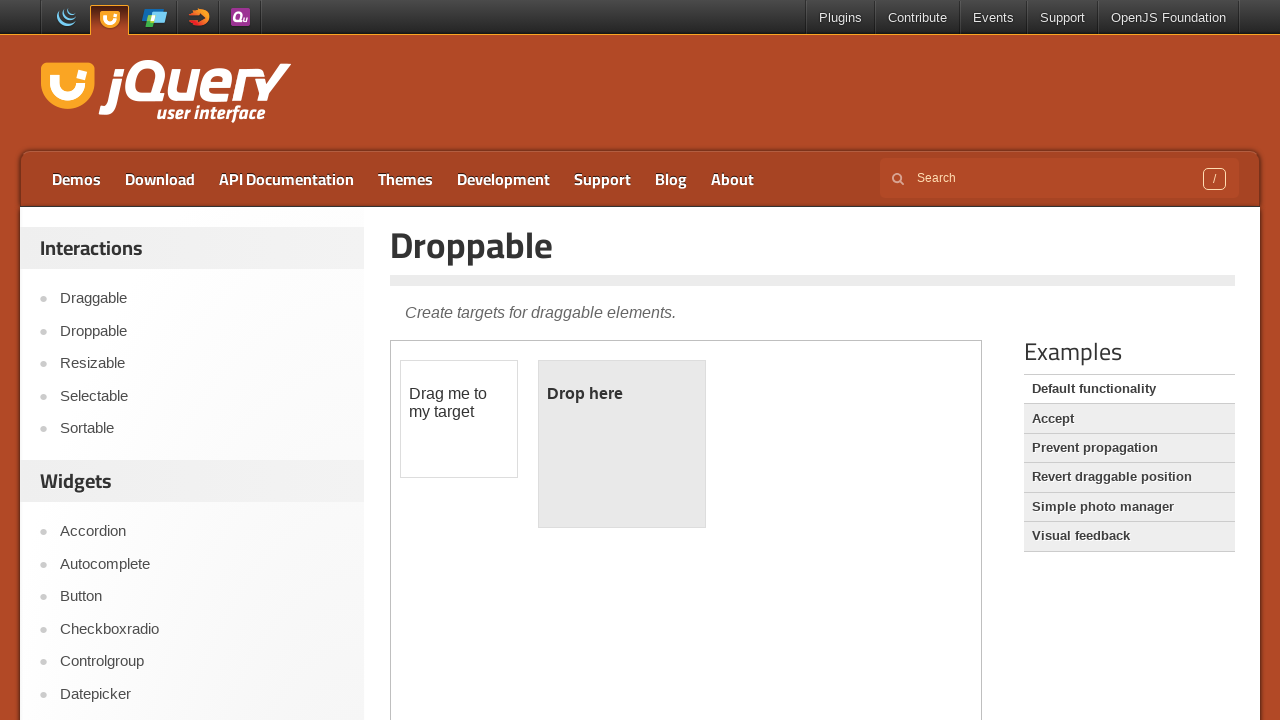

Located draggable source element
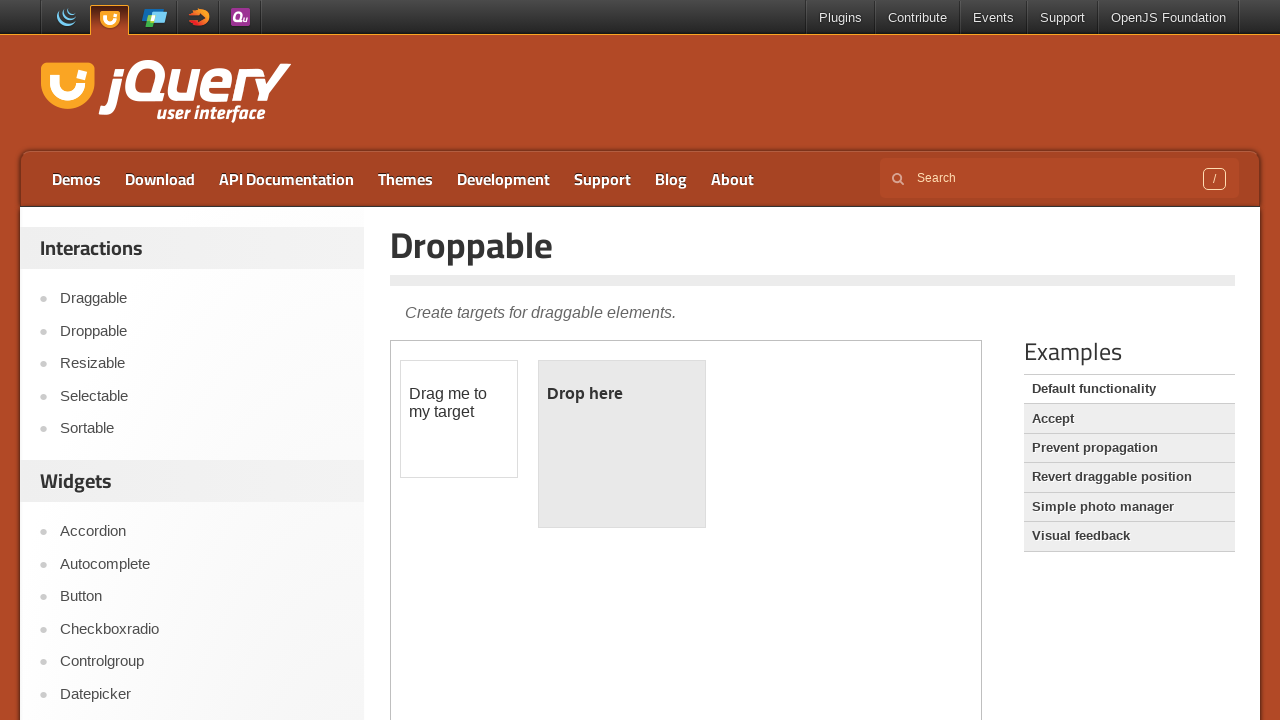

Located droppable target element
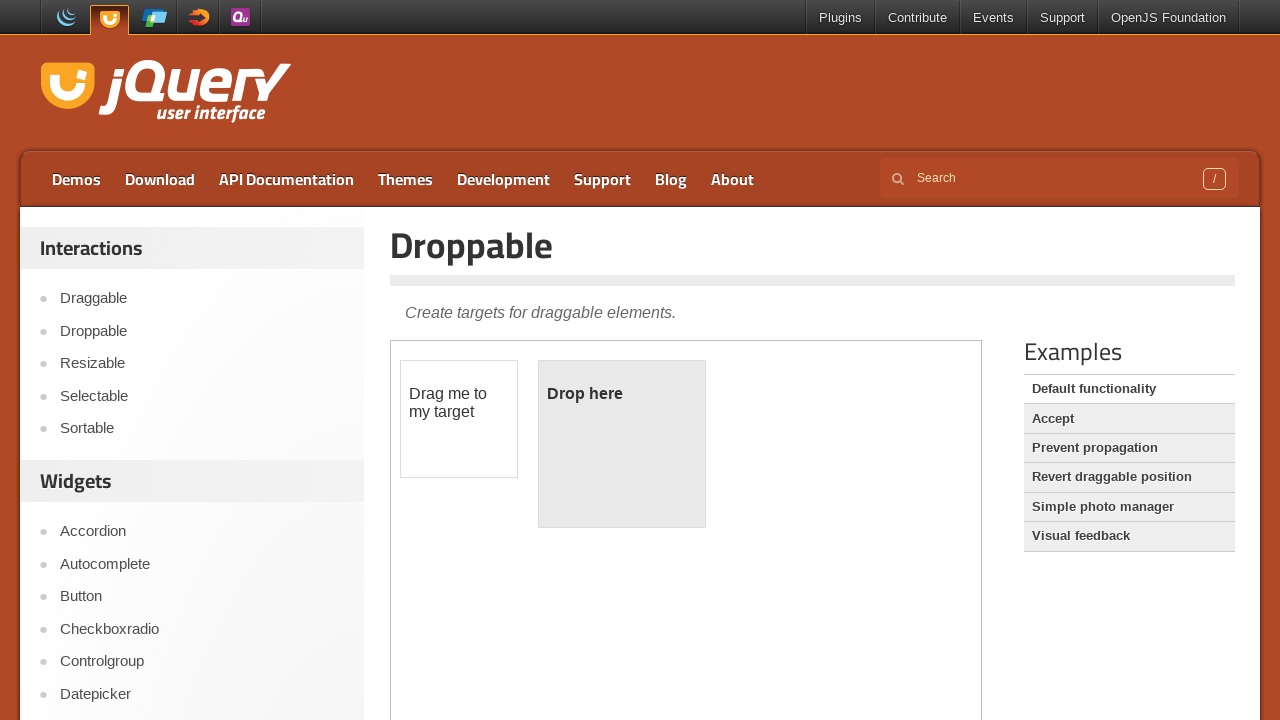

Dragged element from source to target within iframe at (622, 444)
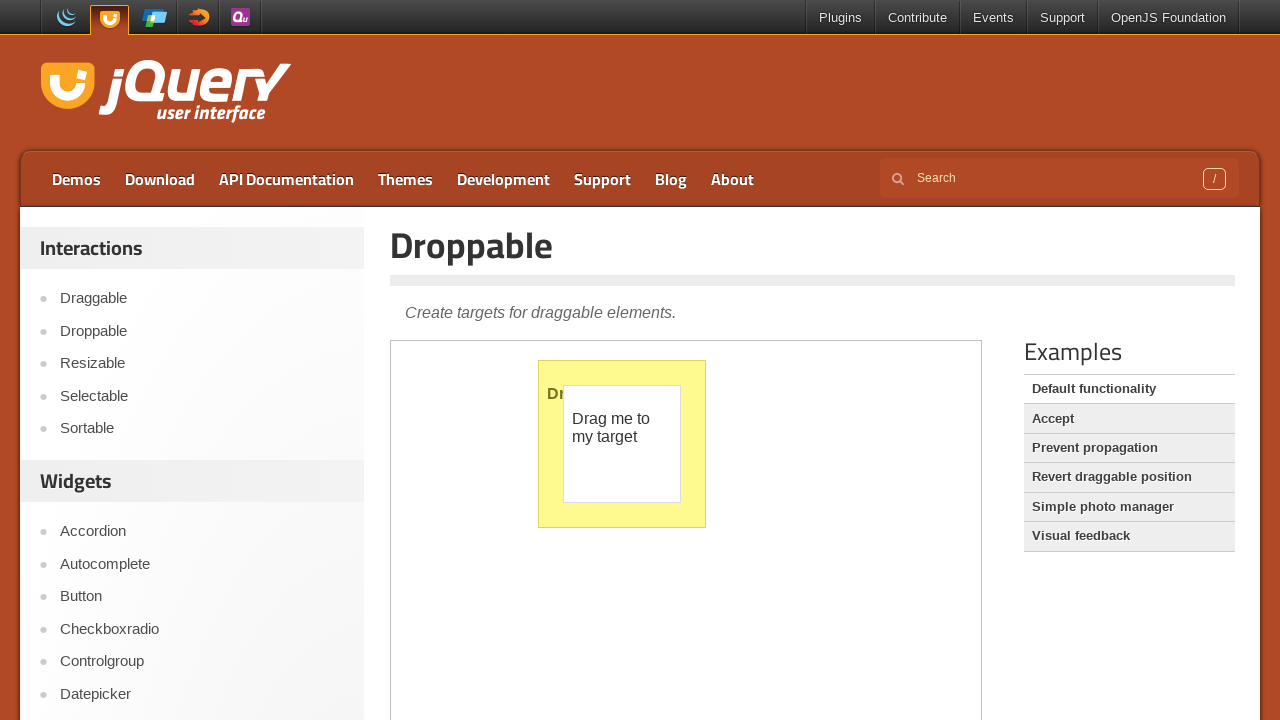

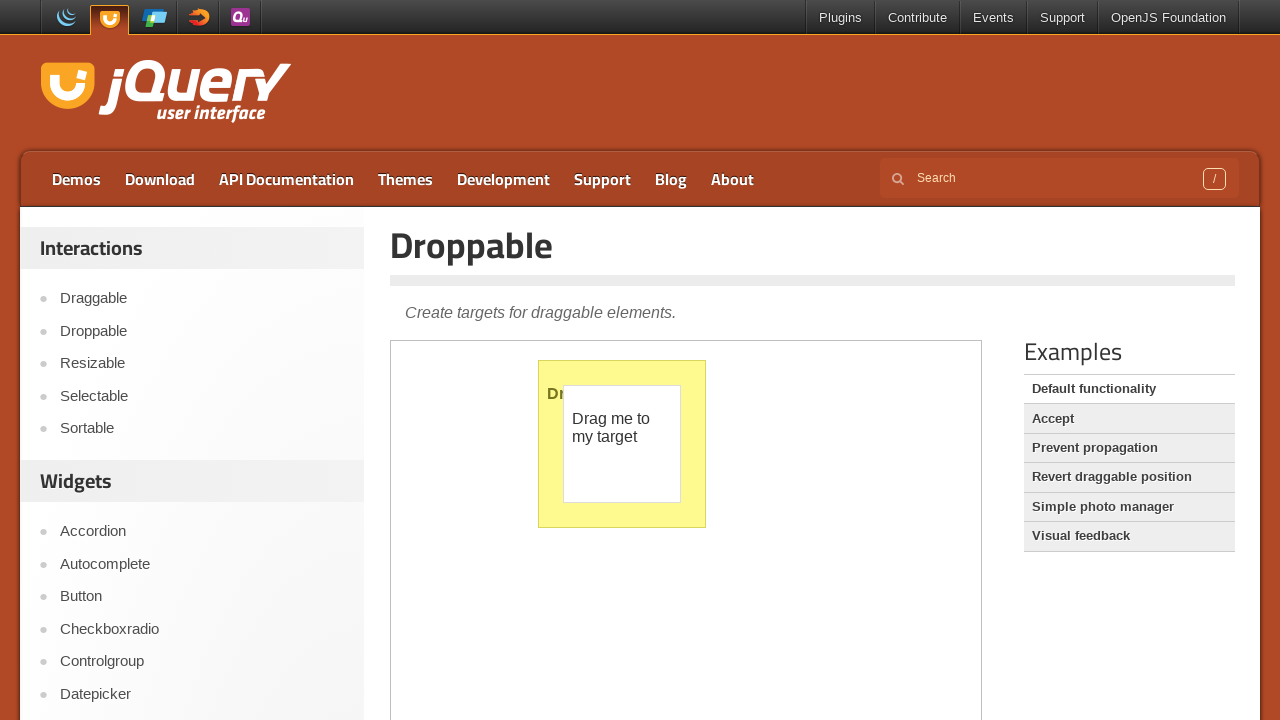